Tests registration failure when username field is left empty, verifying the validation error message.

Starting URL: https://www.demoblaze.com/index.html

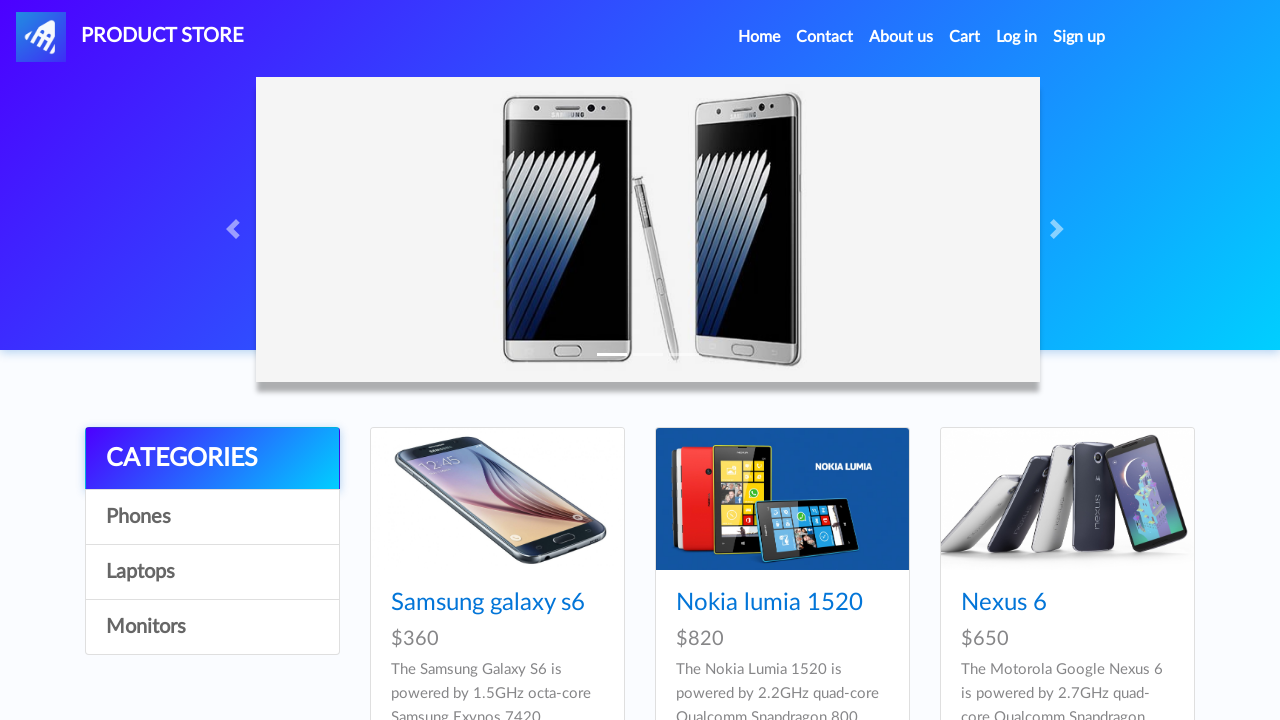

Clicked sign up button to open registration modal at (1079, 37) on #signin2
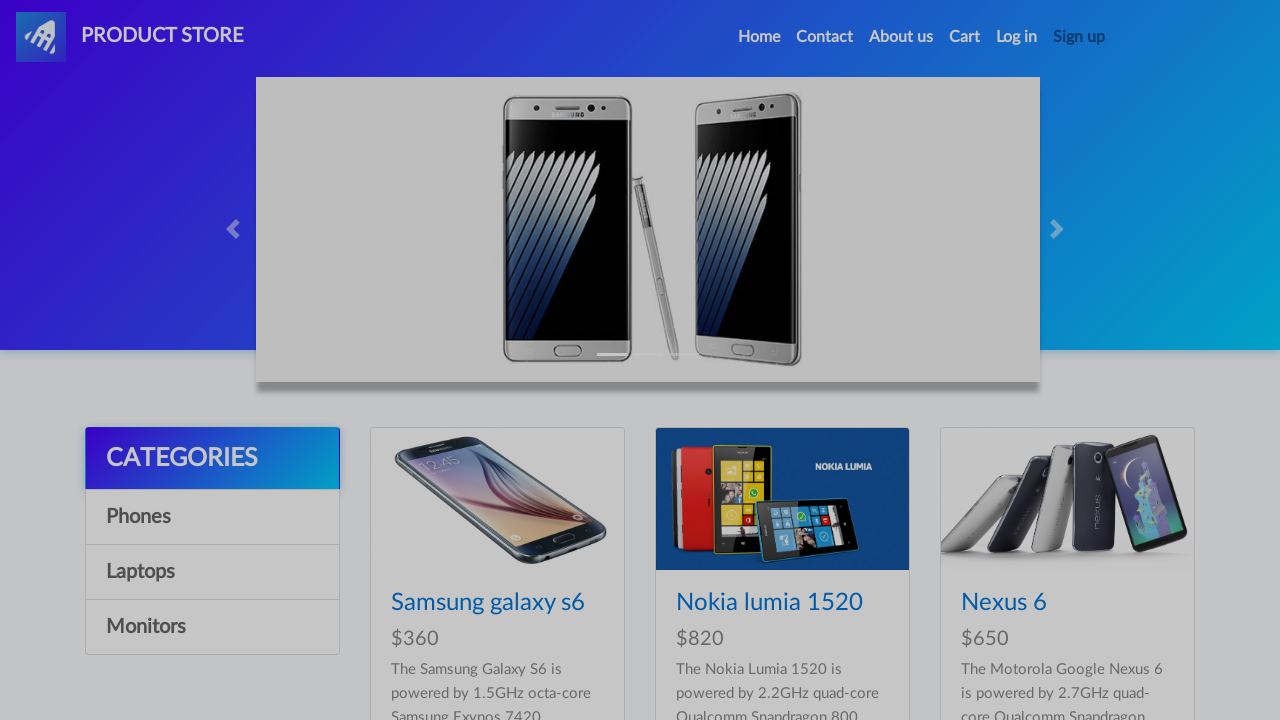

Registration modal appeared with username field visible
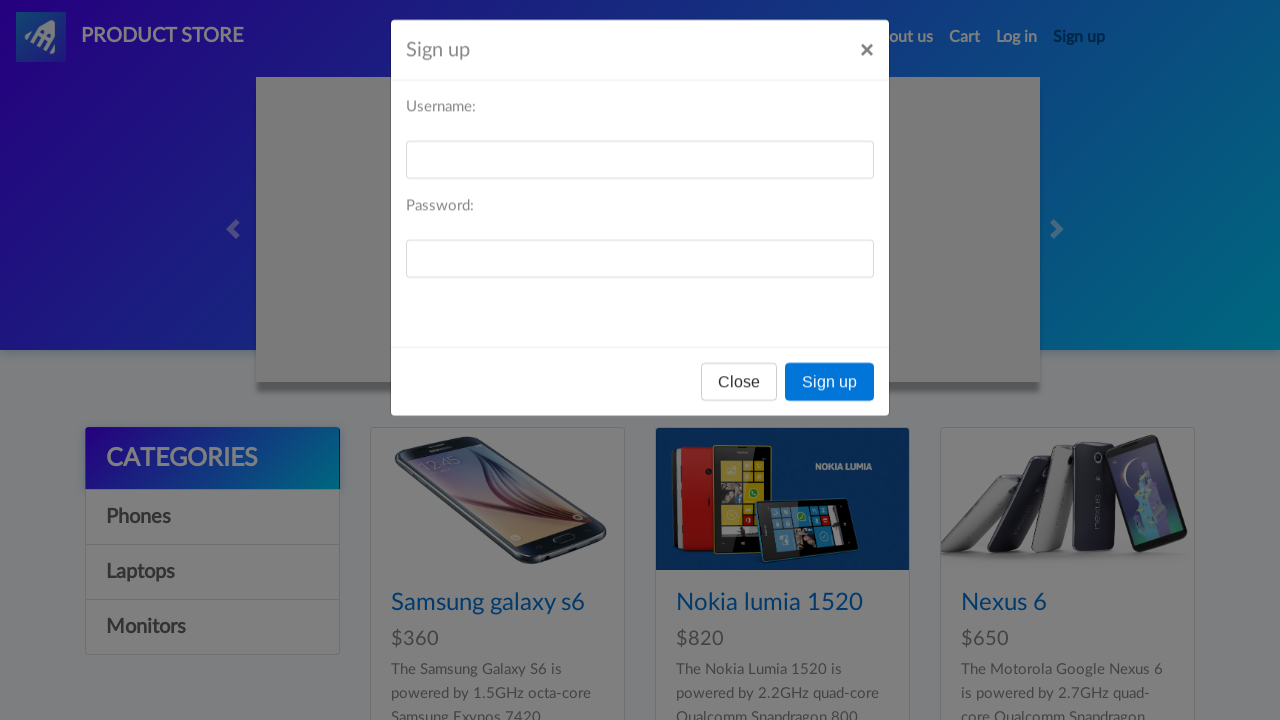

Filled password field with 'formulatrix', left username empty on #sign-password
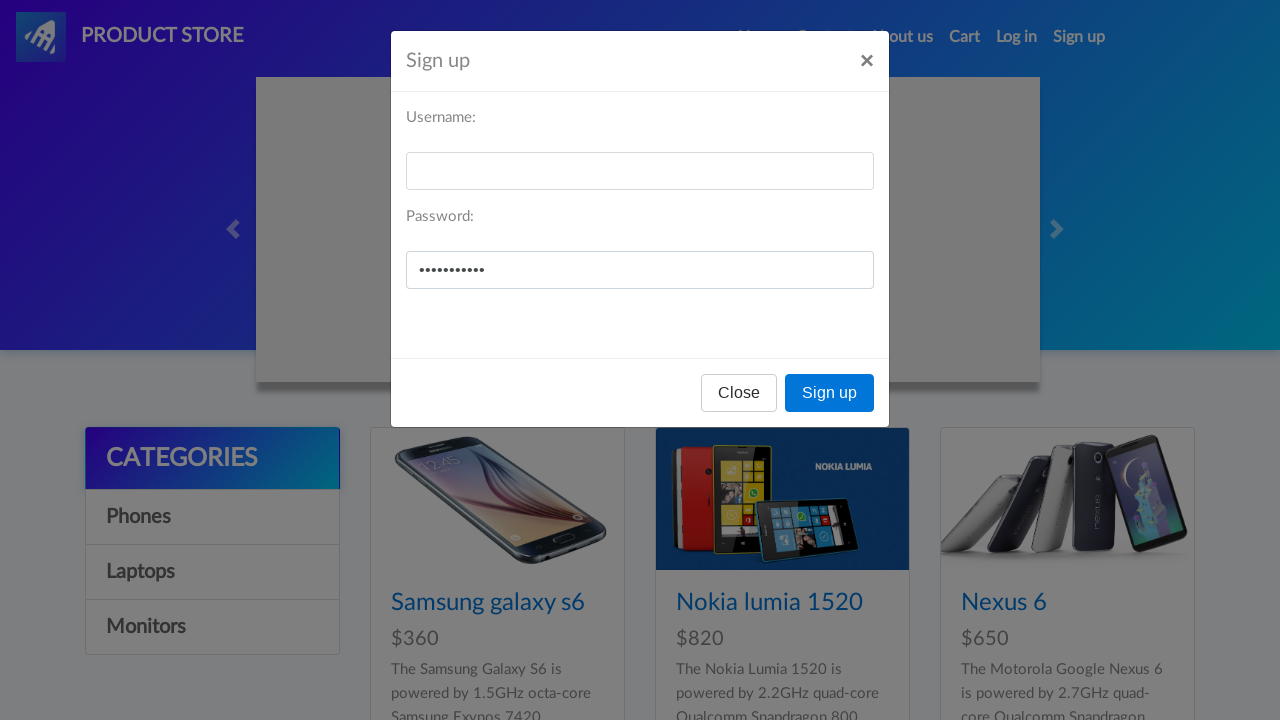

Clicked sign up button to submit form with empty username at (830, 393) on xpath=//button[text()='Sign up']
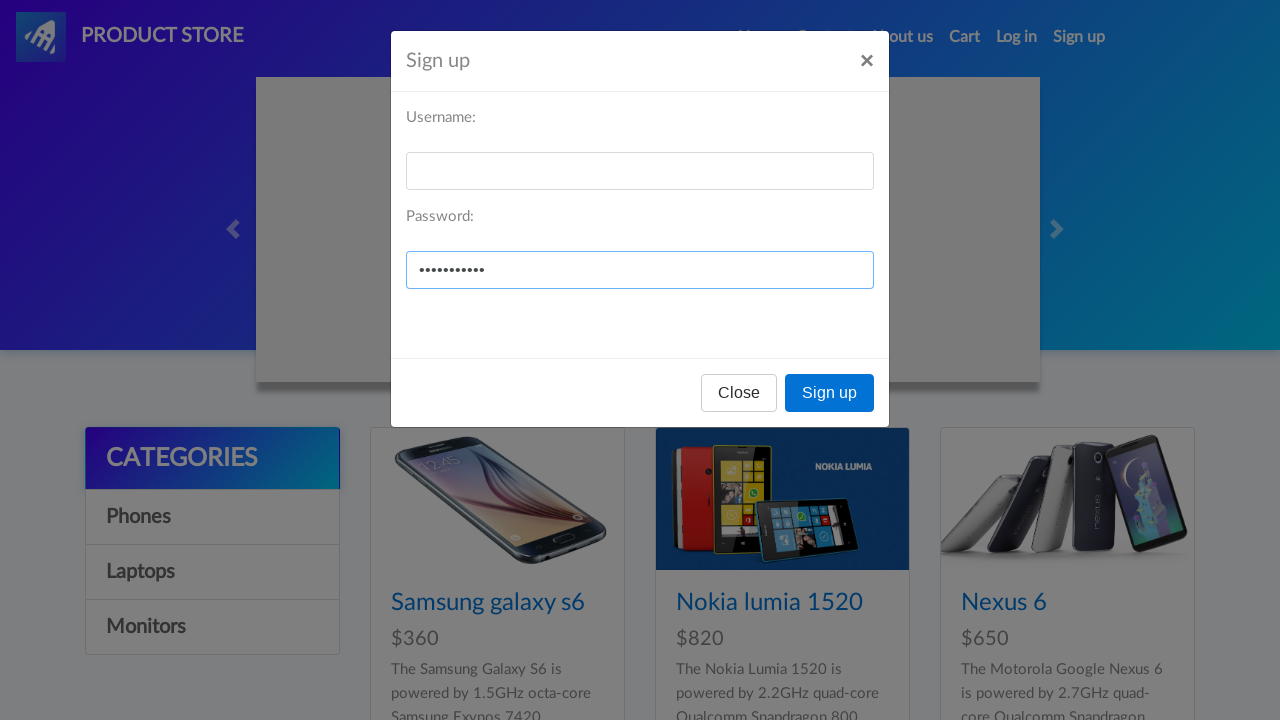

Alert dialog appeared and was accepted
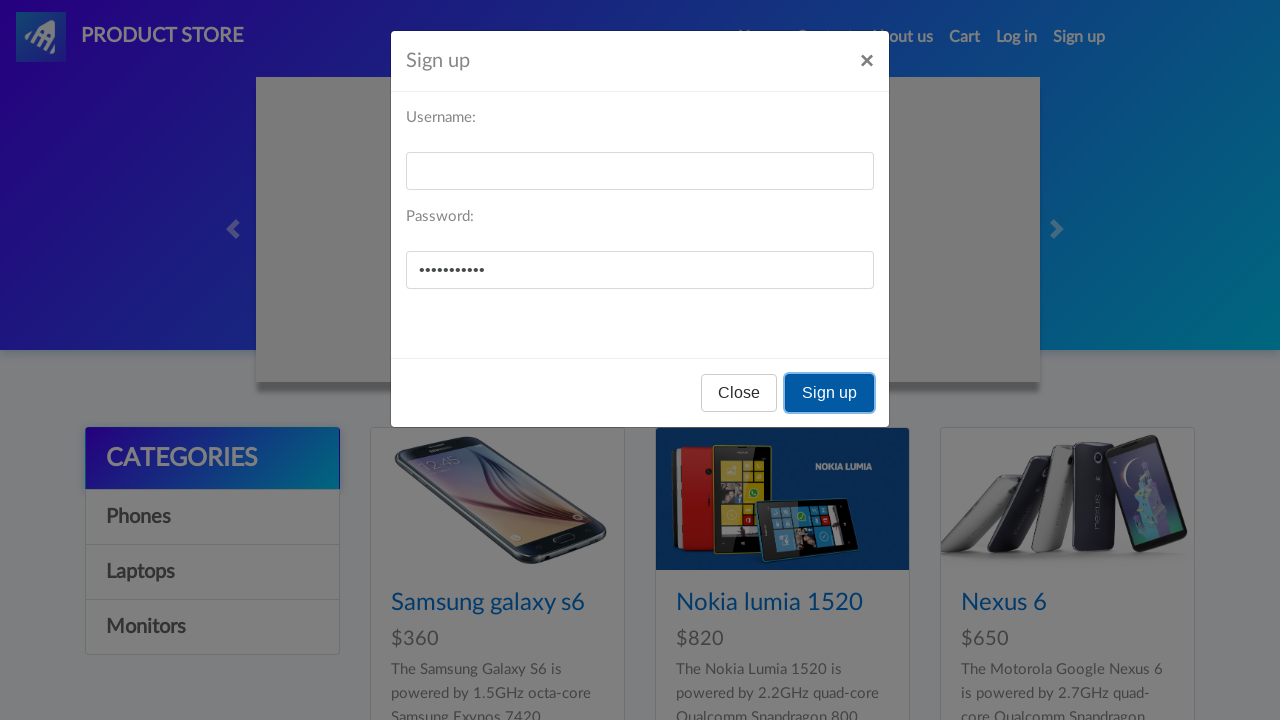

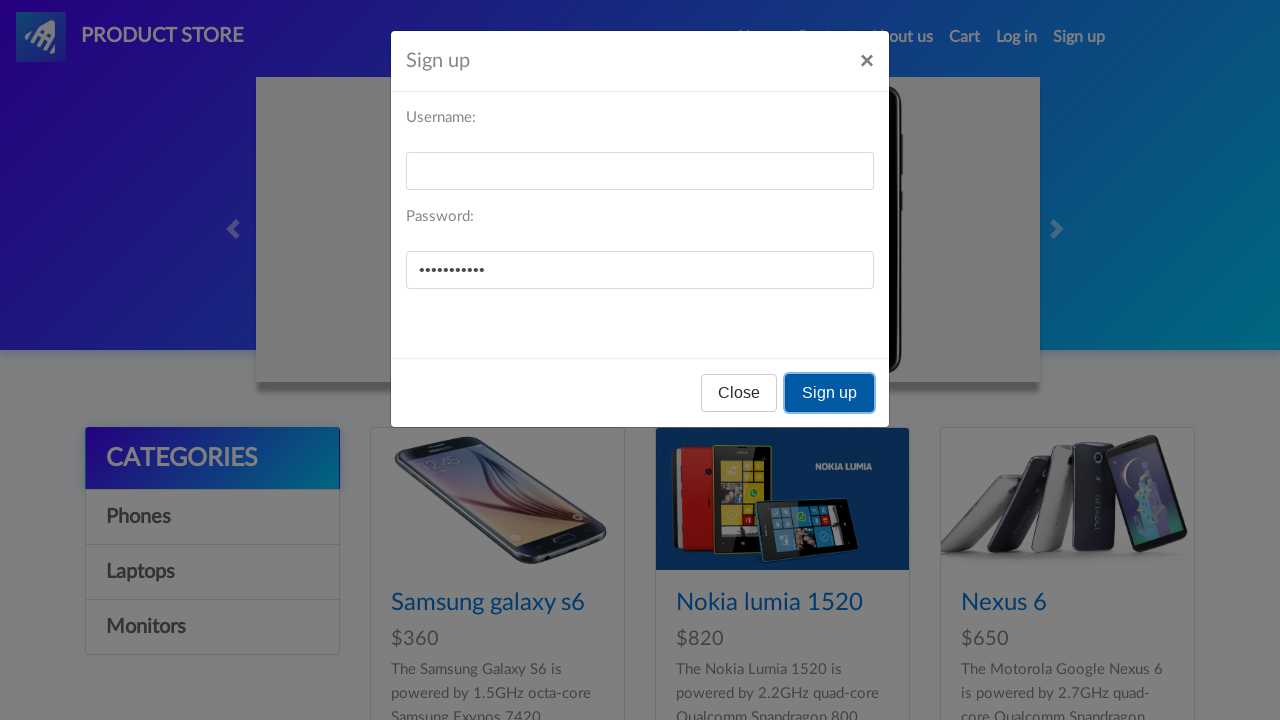